Tests dynamic content functionality by navigating to the main page, clicking the Dynamic Content link, then clicking the "click here" link on the dynamic content page to refresh the content.

Starting URL: https://the-internet.herokuapp.com/

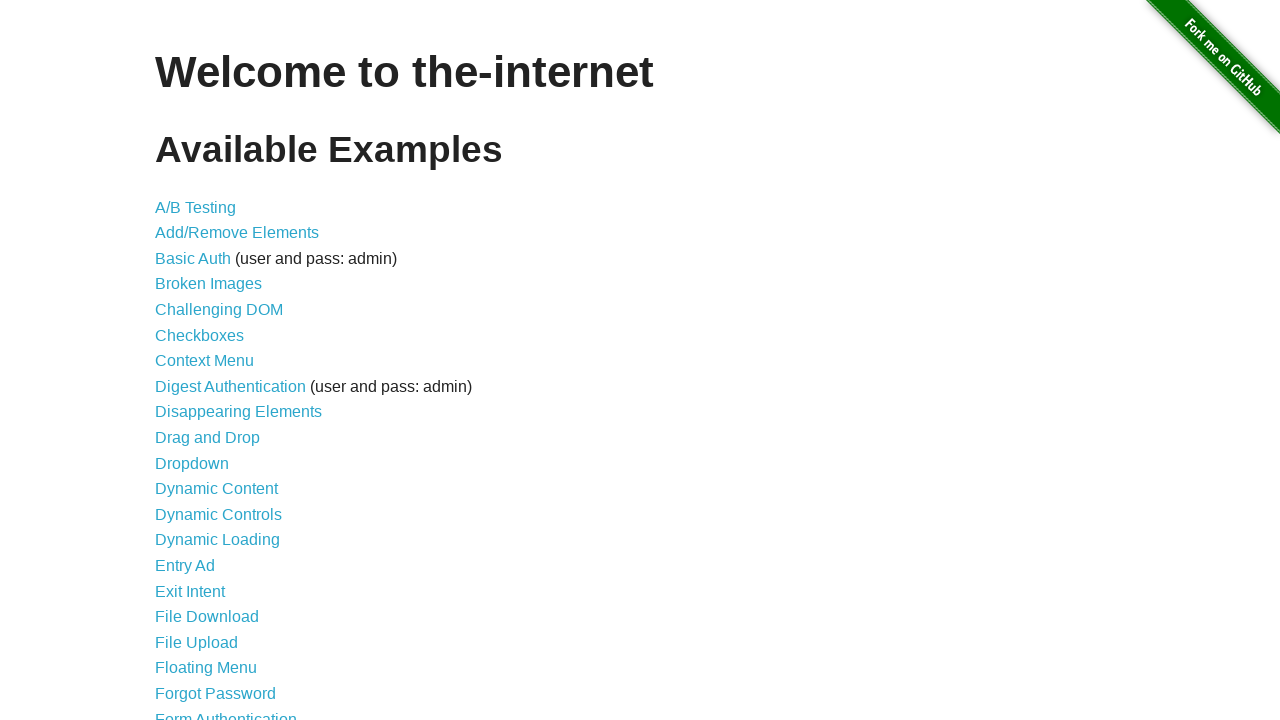

Clicked Dynamic Content link on main page at (216, 489) on xpath=//a[contains(text(),'Dynamic Content')]
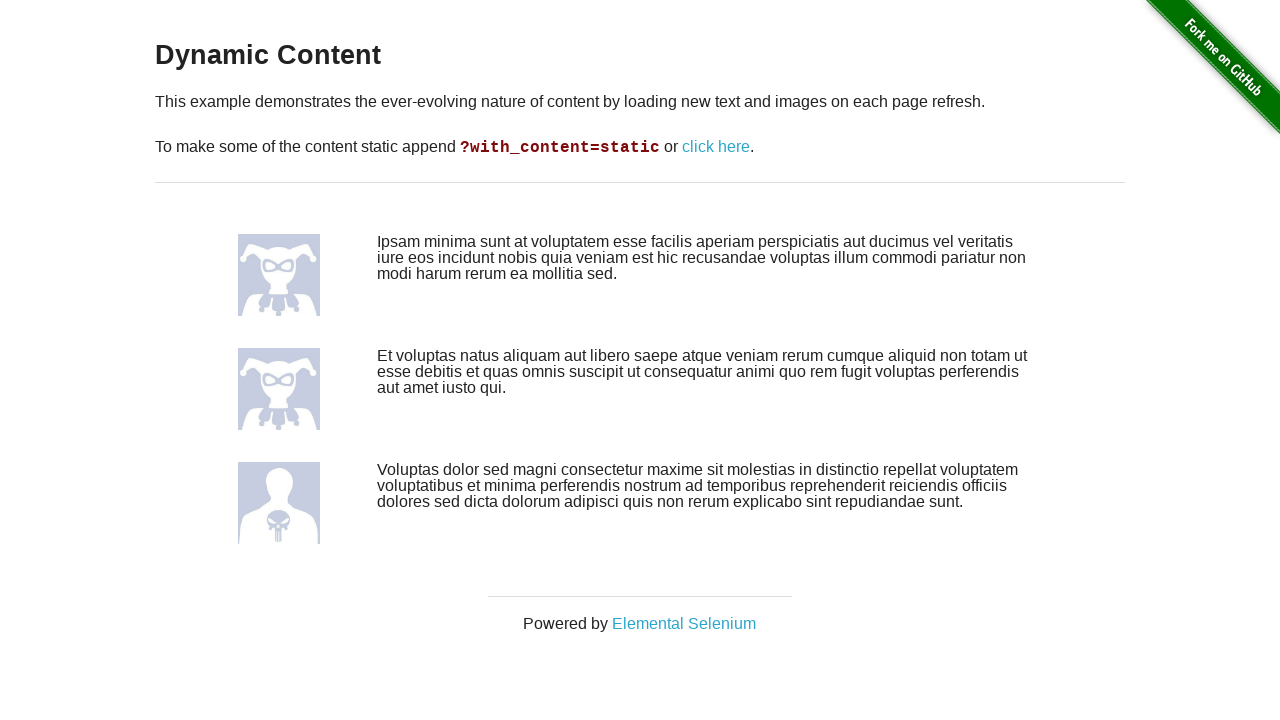

Navigated to dynamic content page
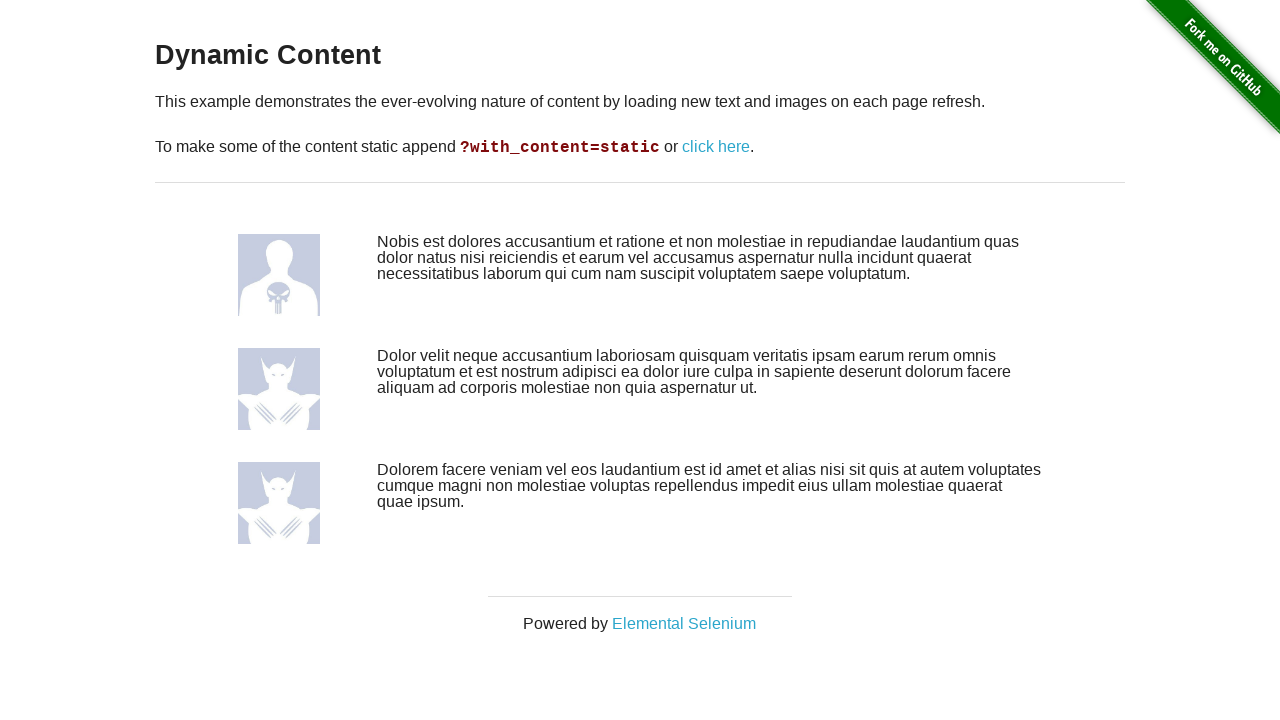

Clicked 'click here' link to refresh dynamic content at (716, 147) on xpath=//a[contains(text(),'click here')]
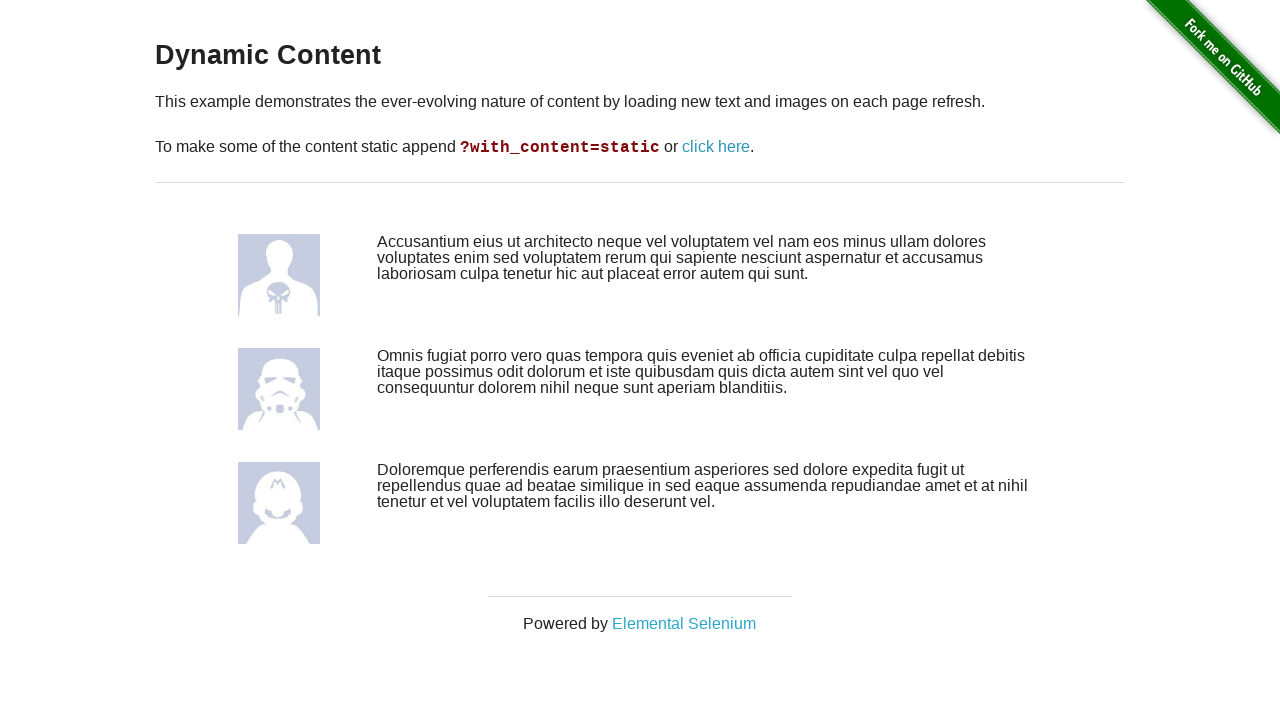

Waited for dynamic content to reload (networkidle)
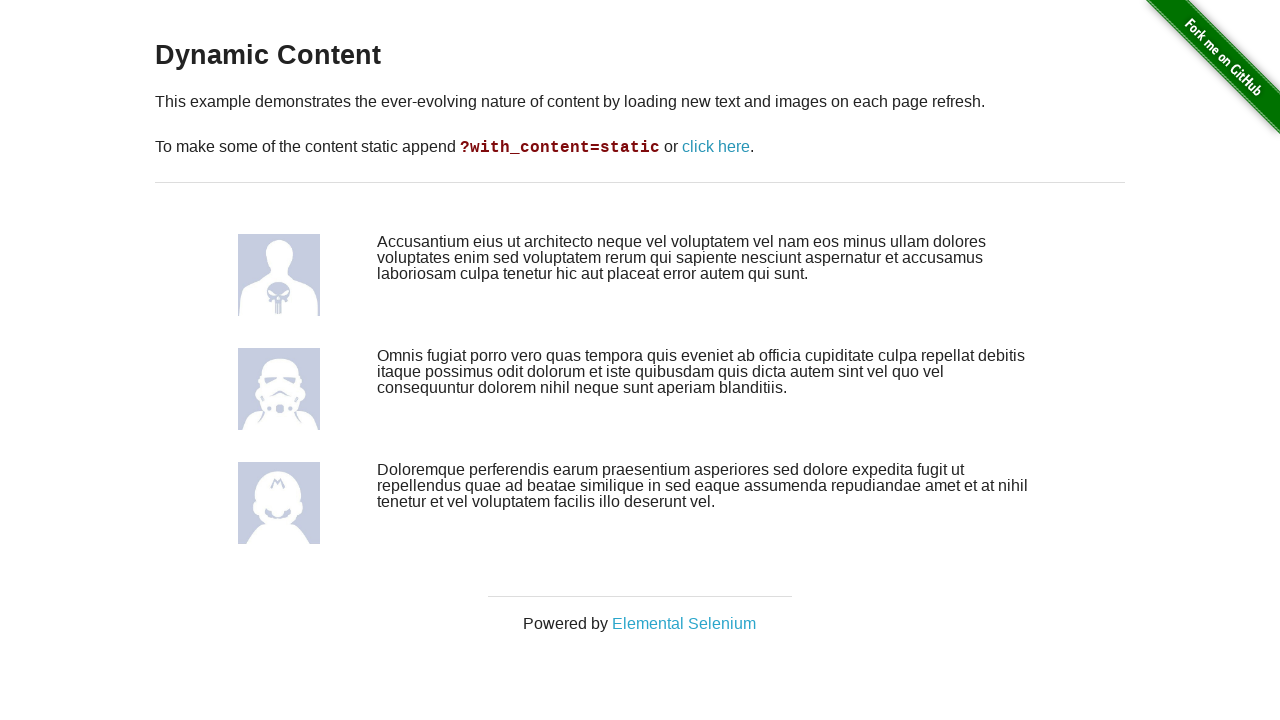

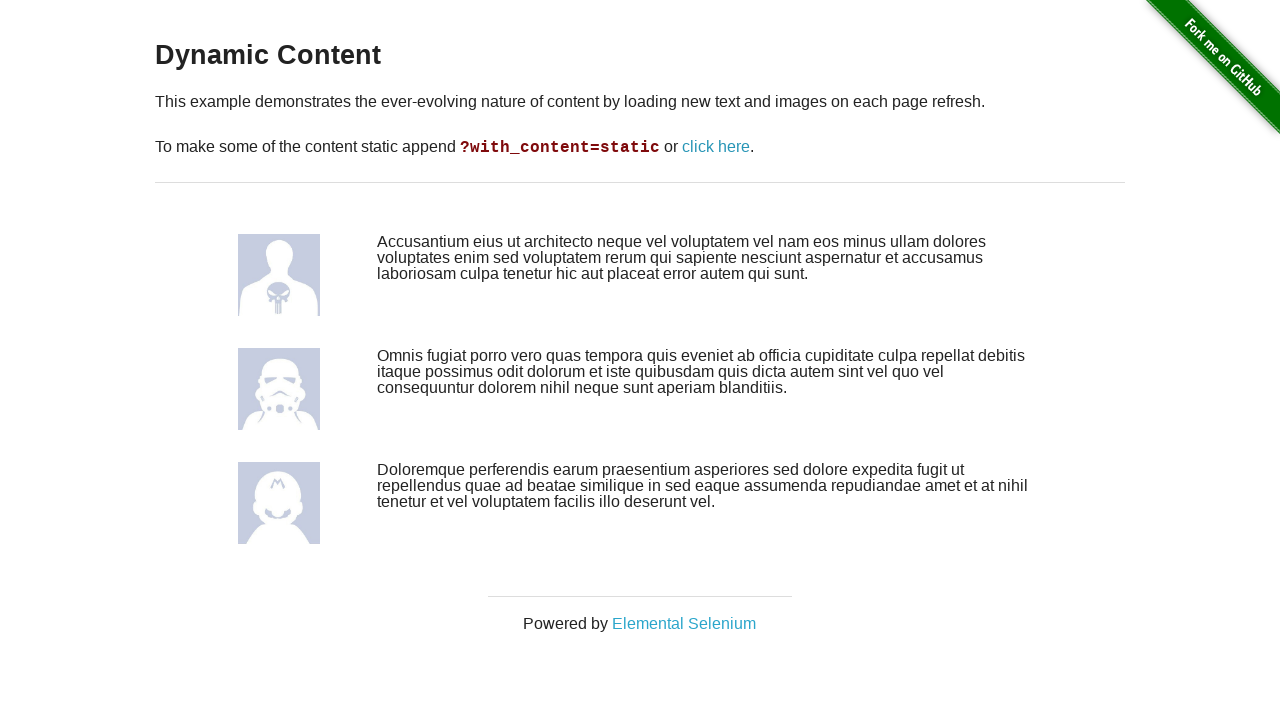